Tests confirming an edit by clicking outside the edit field while in Completed filter view.

Starting URL: https://todomvc4tasj.herokuapp.com/

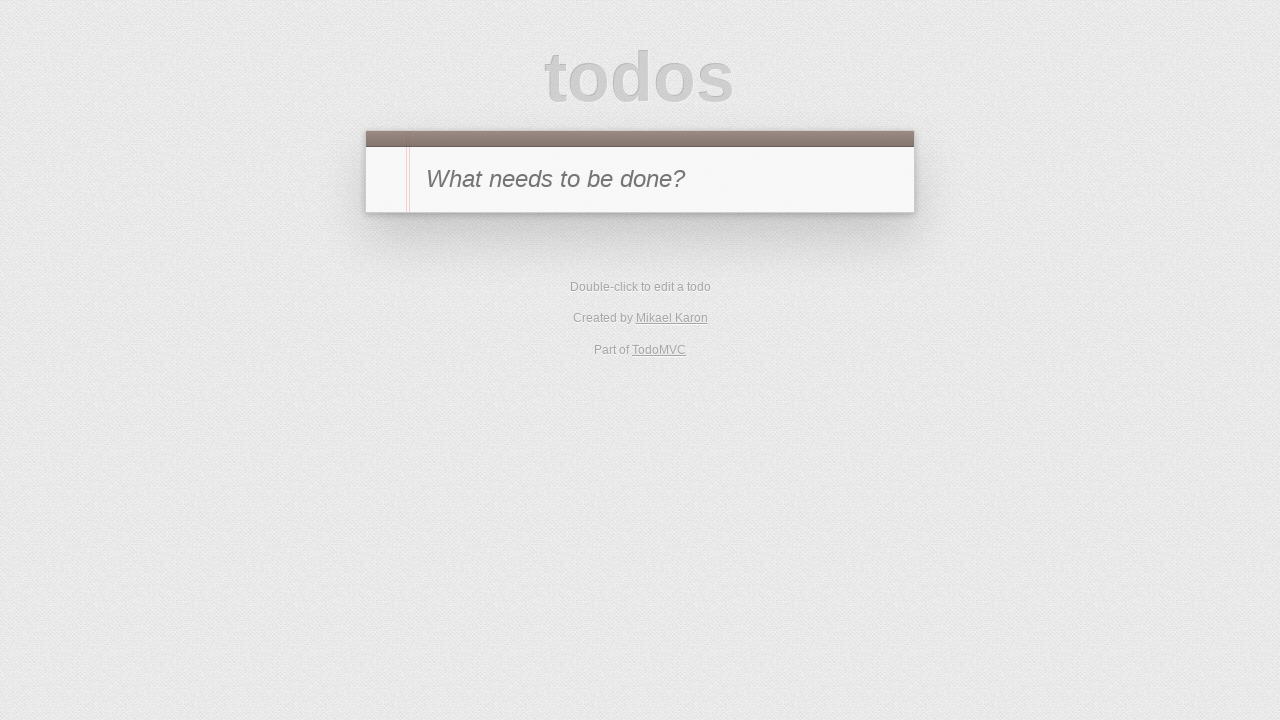

Set localStorage with one completed task
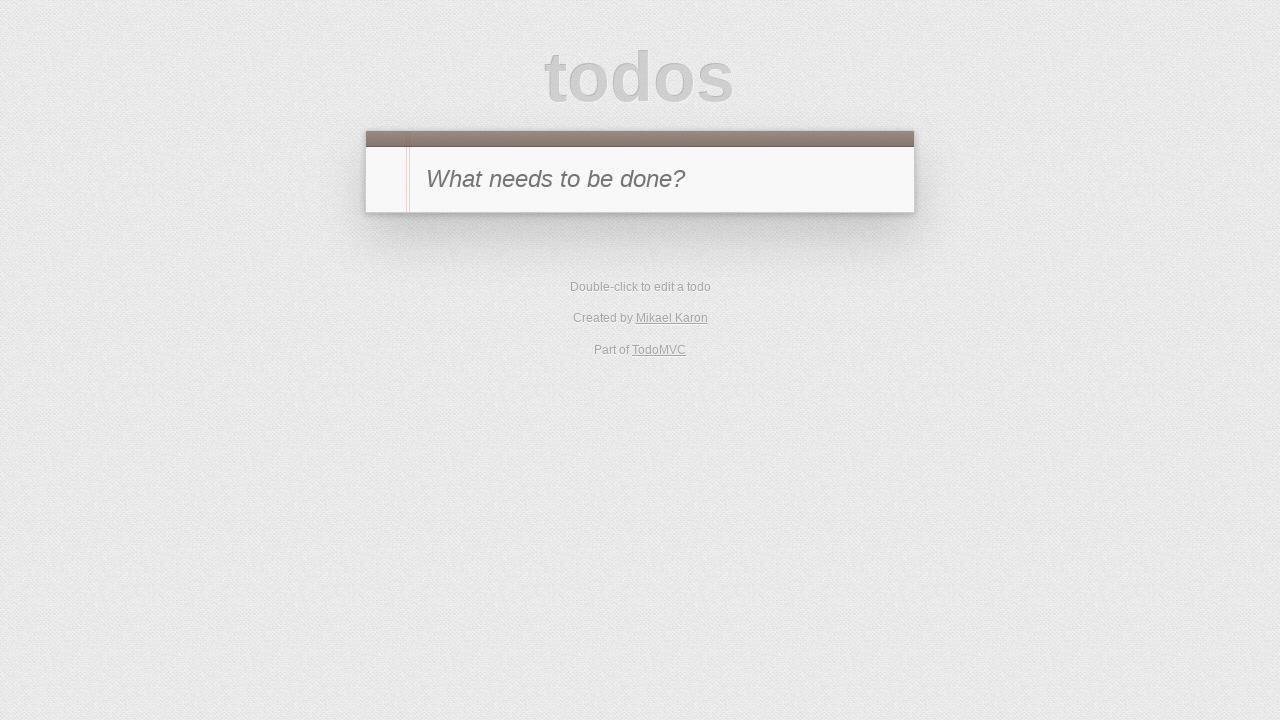

Reloaded page to load initial state
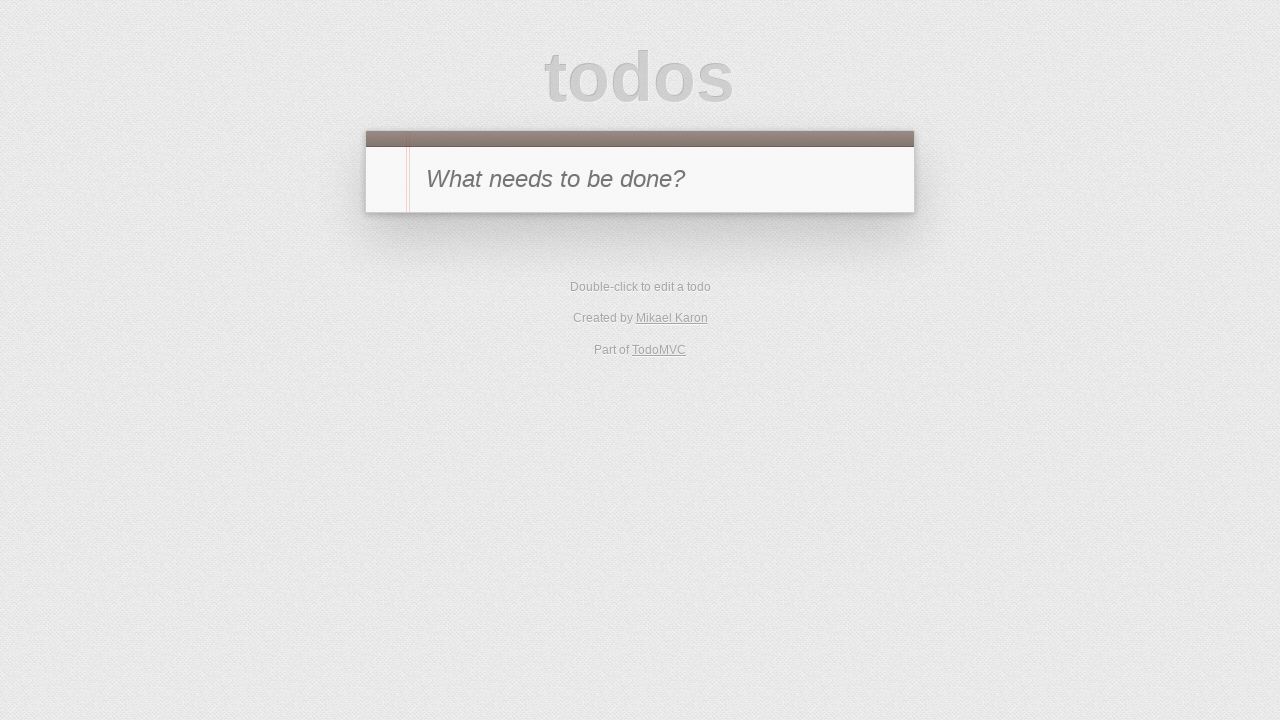

Clicked on Completed filter at (676, 291) on text=Completed
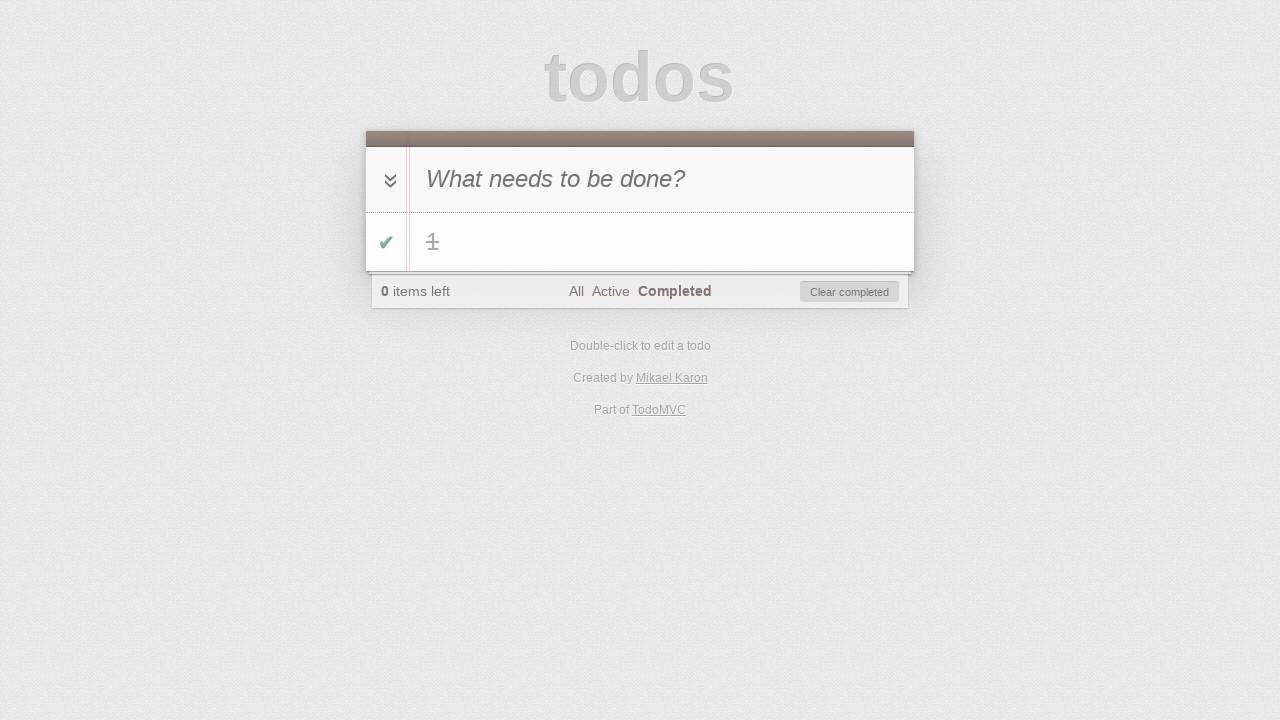

Double-clicked task '1' to enter edit mode at (640, 242) on #todo-list li >> internal:has-text="1"i
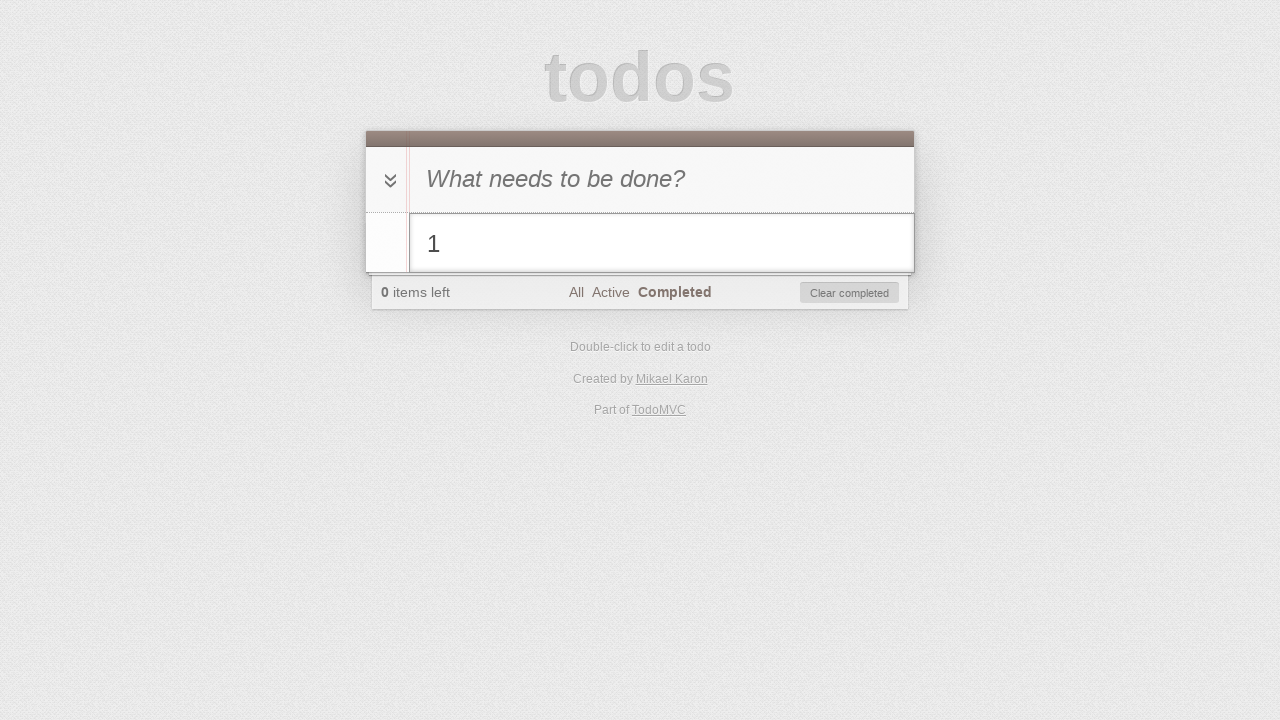

Filled edit field with '1 edited' on #todo-list li.editing .edit
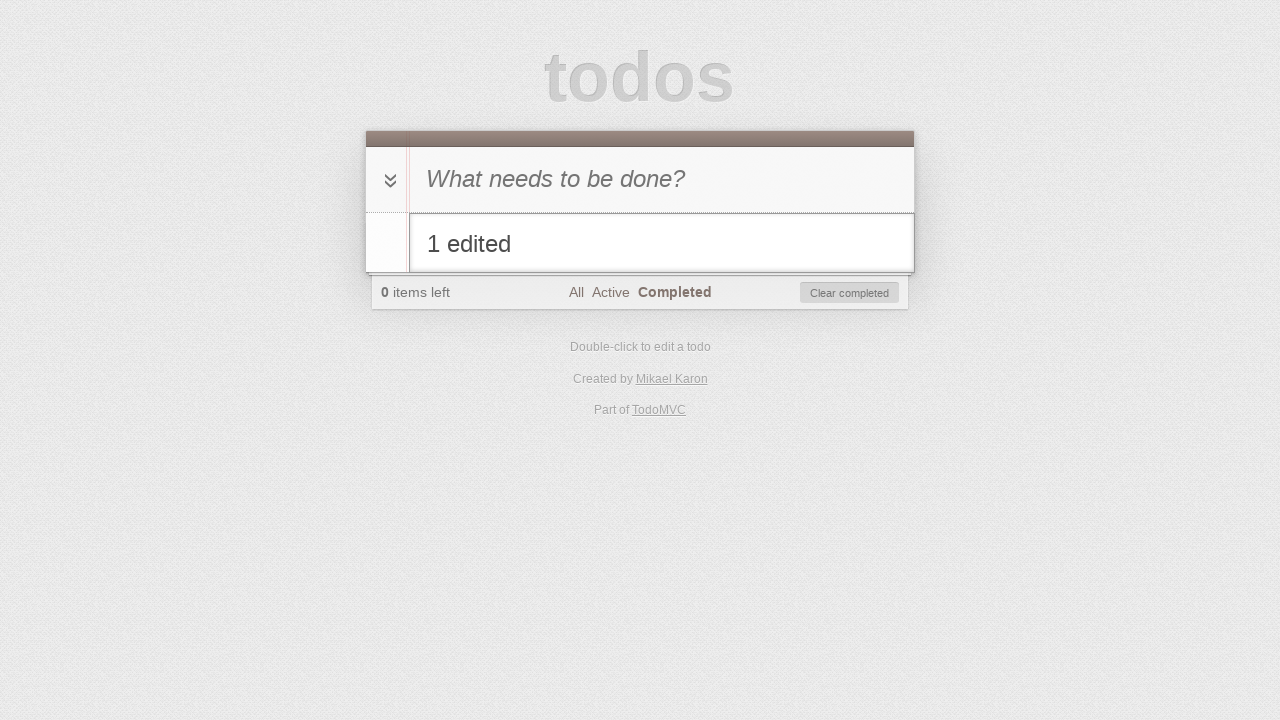

Clicked outside edit field to confirm edit at (640, 179) on #new-todo
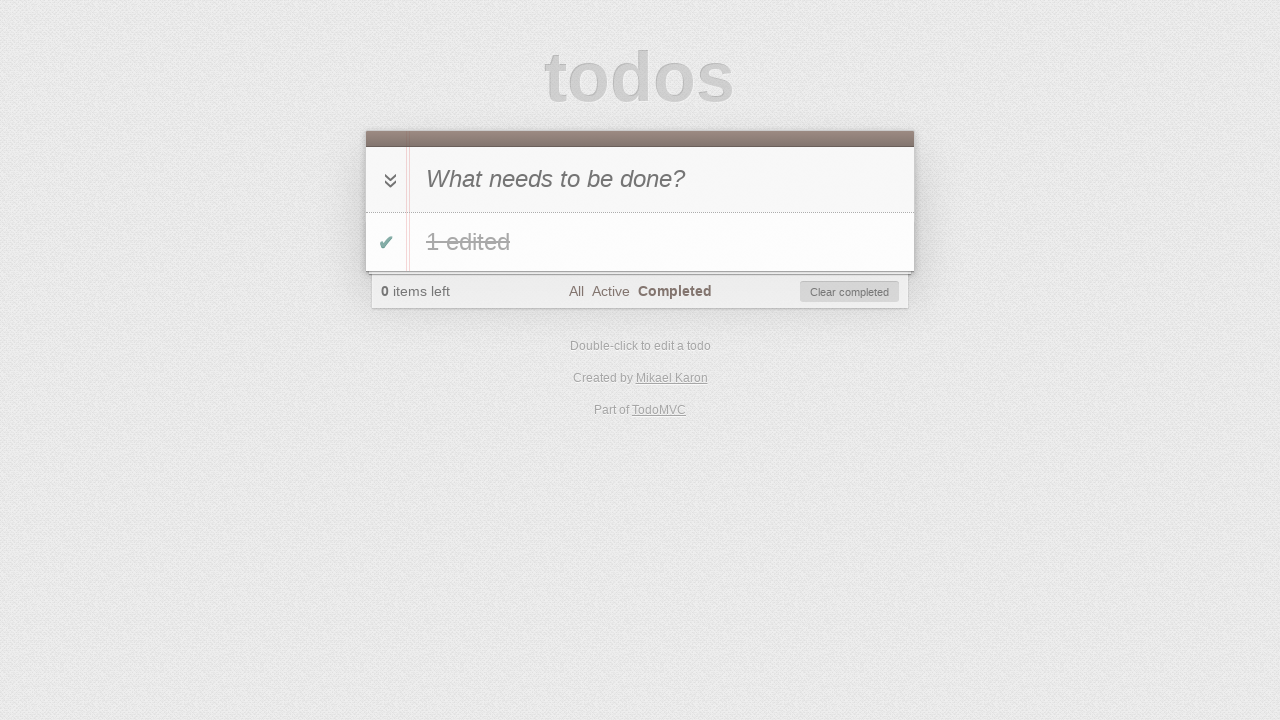

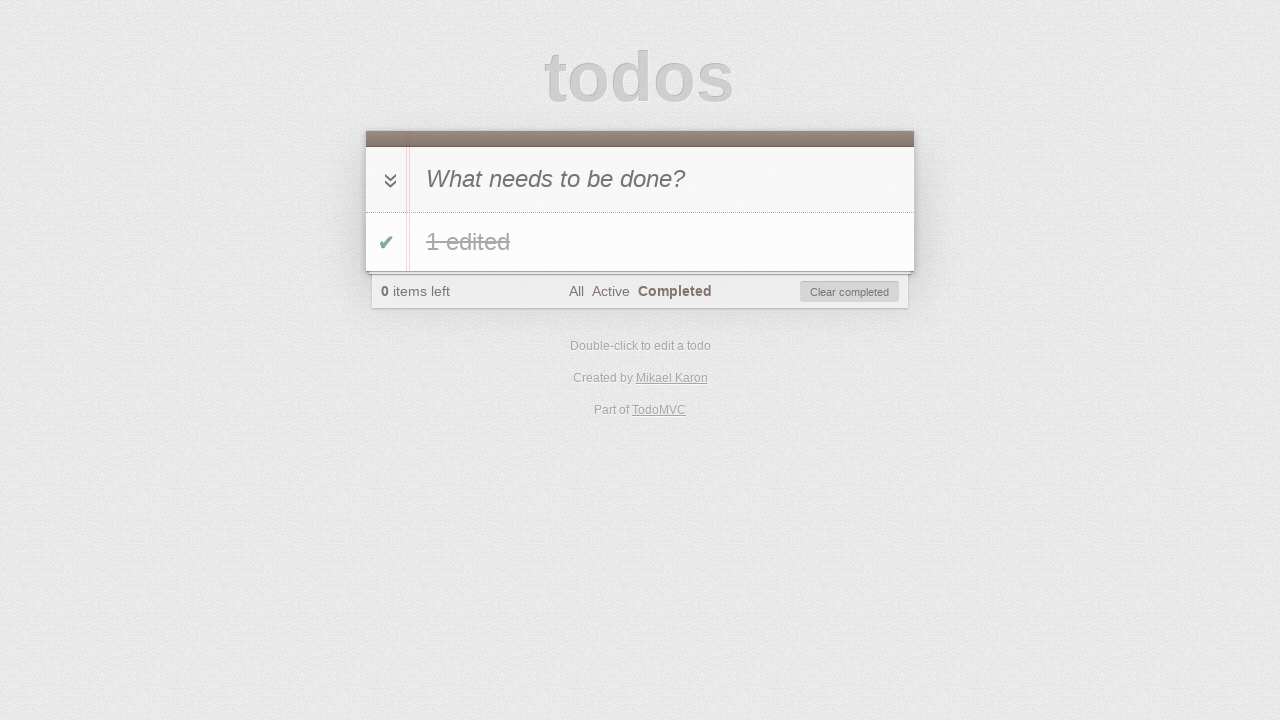